Launches the KTM motorcycle website and verifies it loads successfully by waiting for the page to be ready.

Starting URL: https://www.ktm.com/

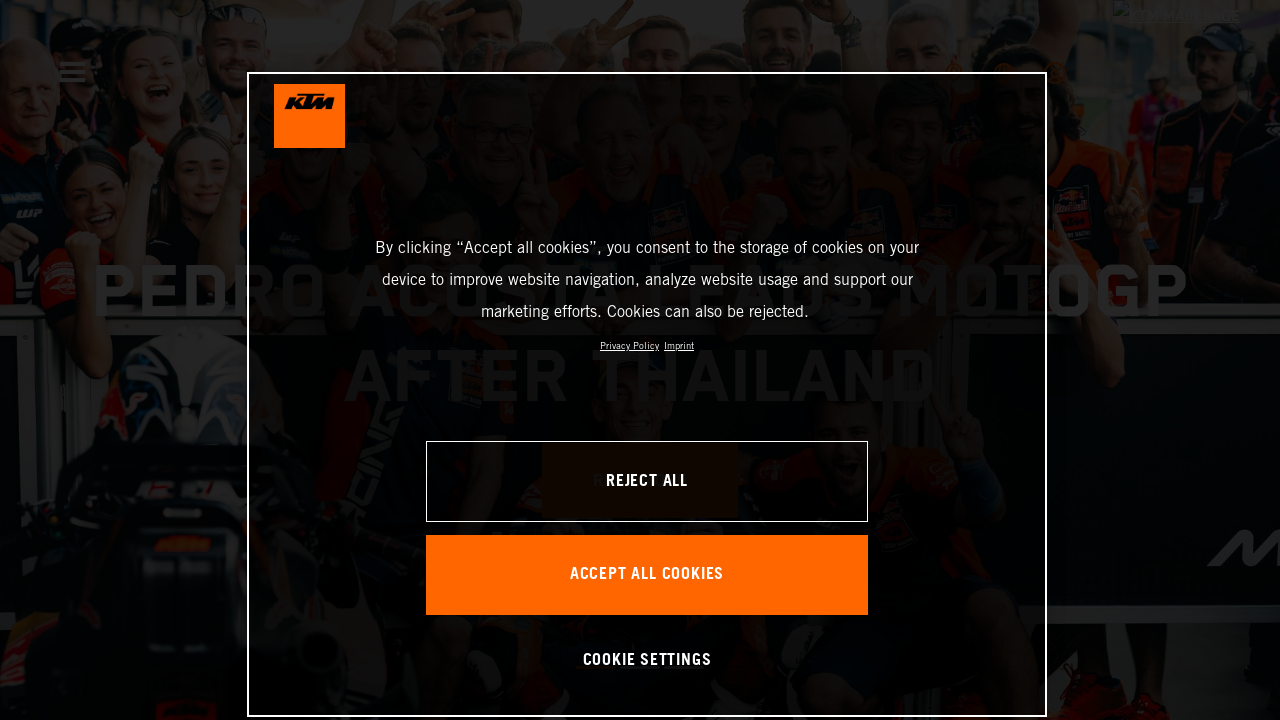

Waited for KTM website DOM to be fully loaded
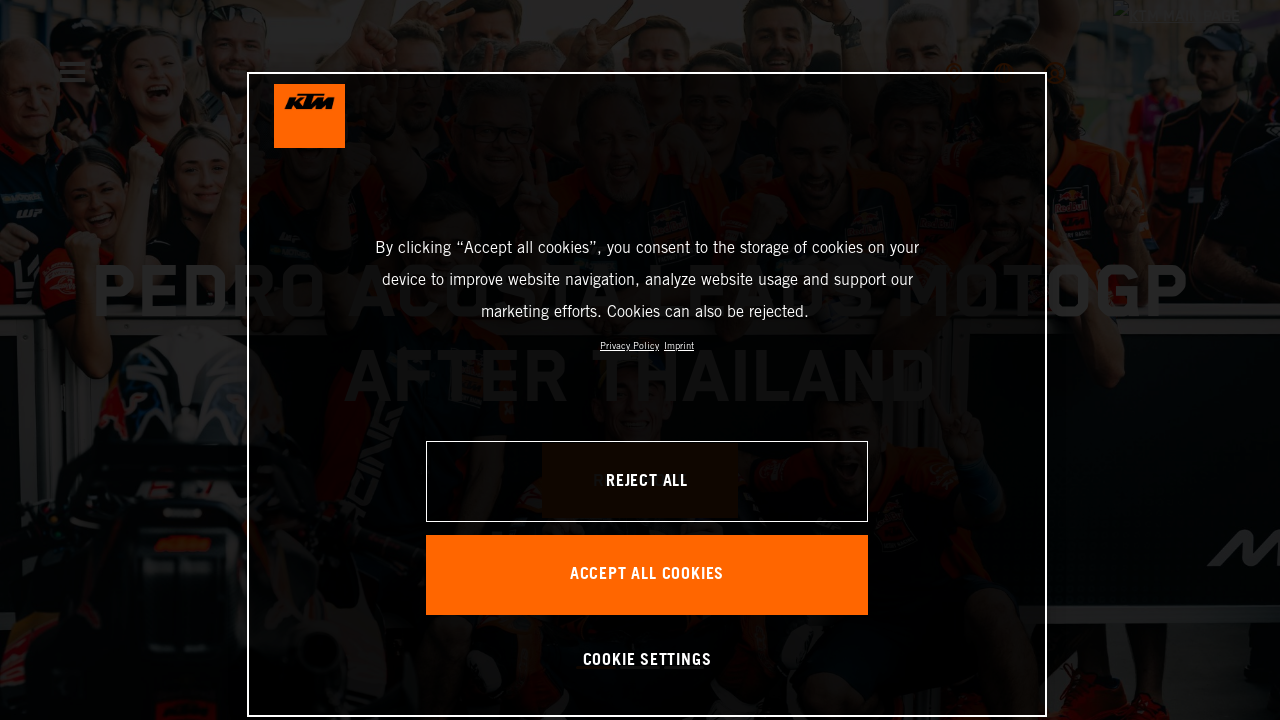

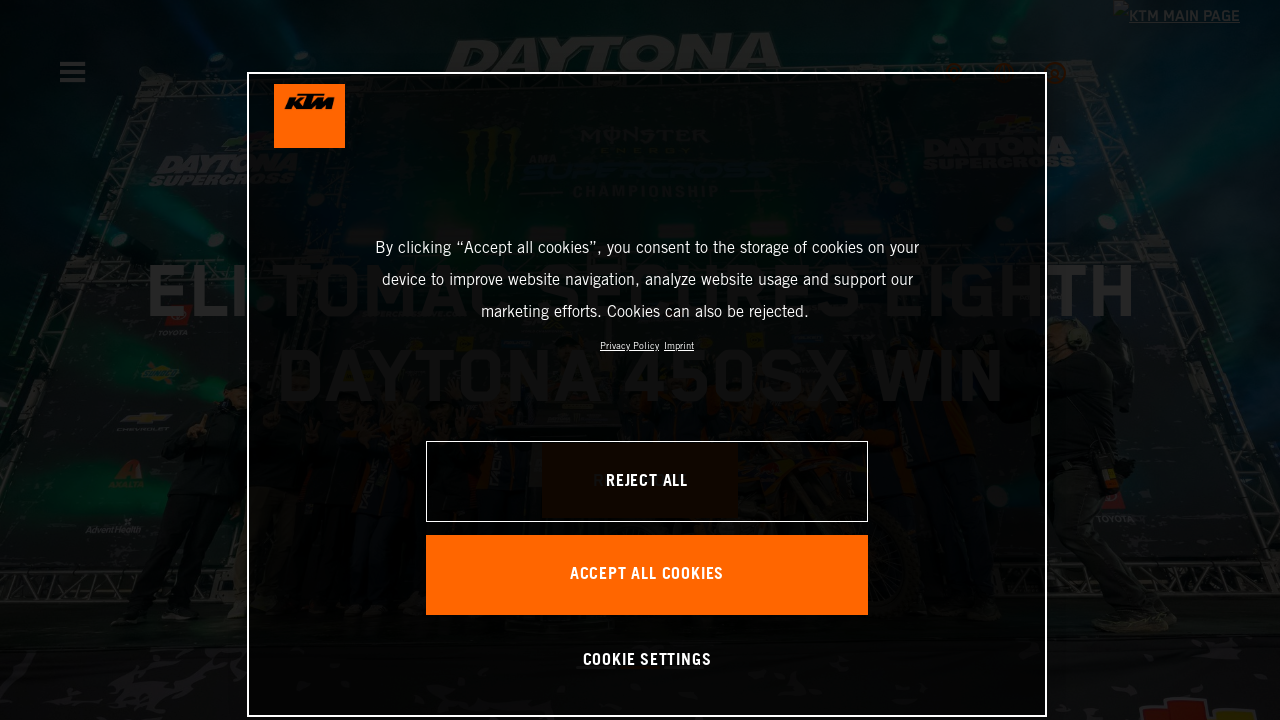